Tests right-click (context click) functionality on a button element on a sample Selenium testing site

Starting URL: https://artoftesting.com/samplesiteforselenium

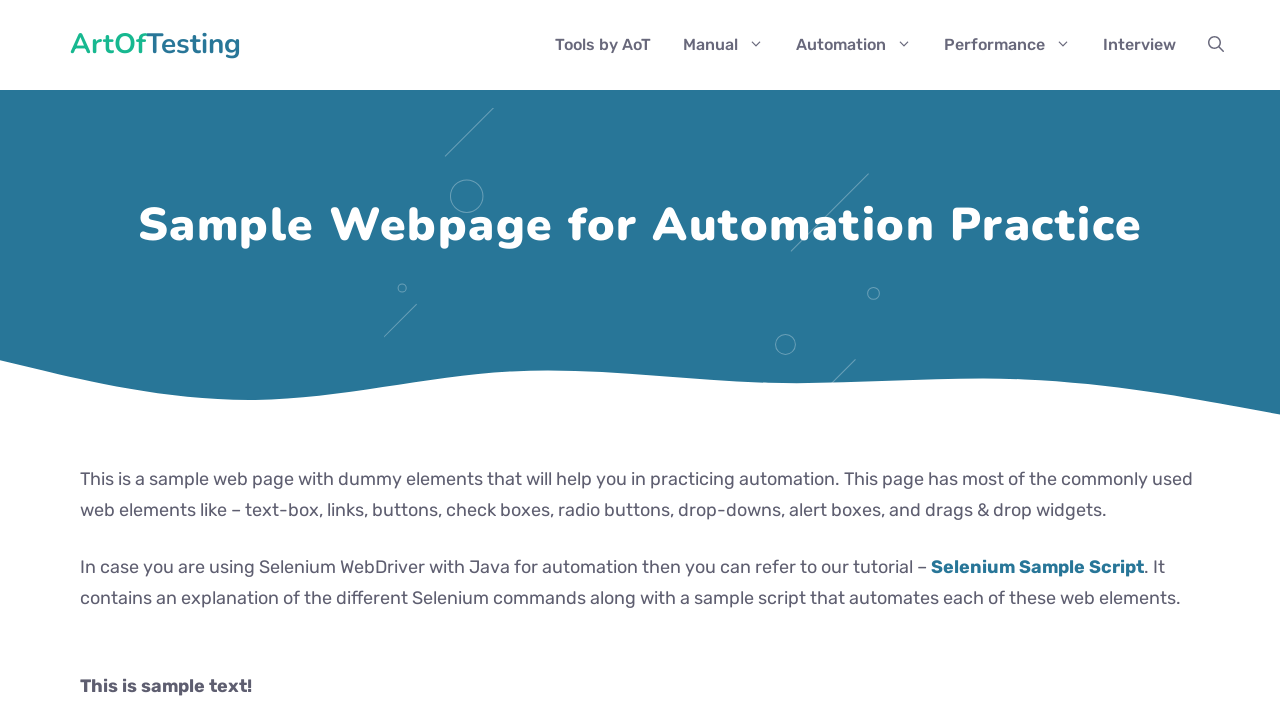

Right-clicked (context clicked) on button element at (202, 360) on #idOfButton
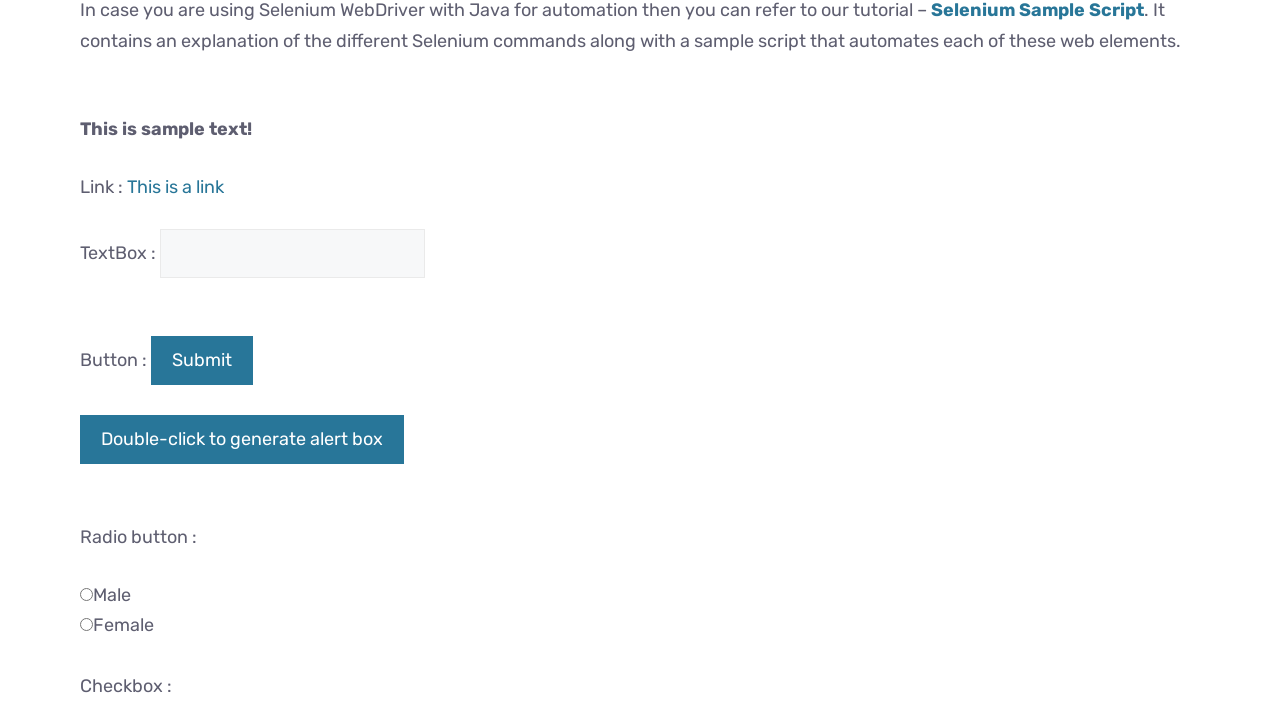

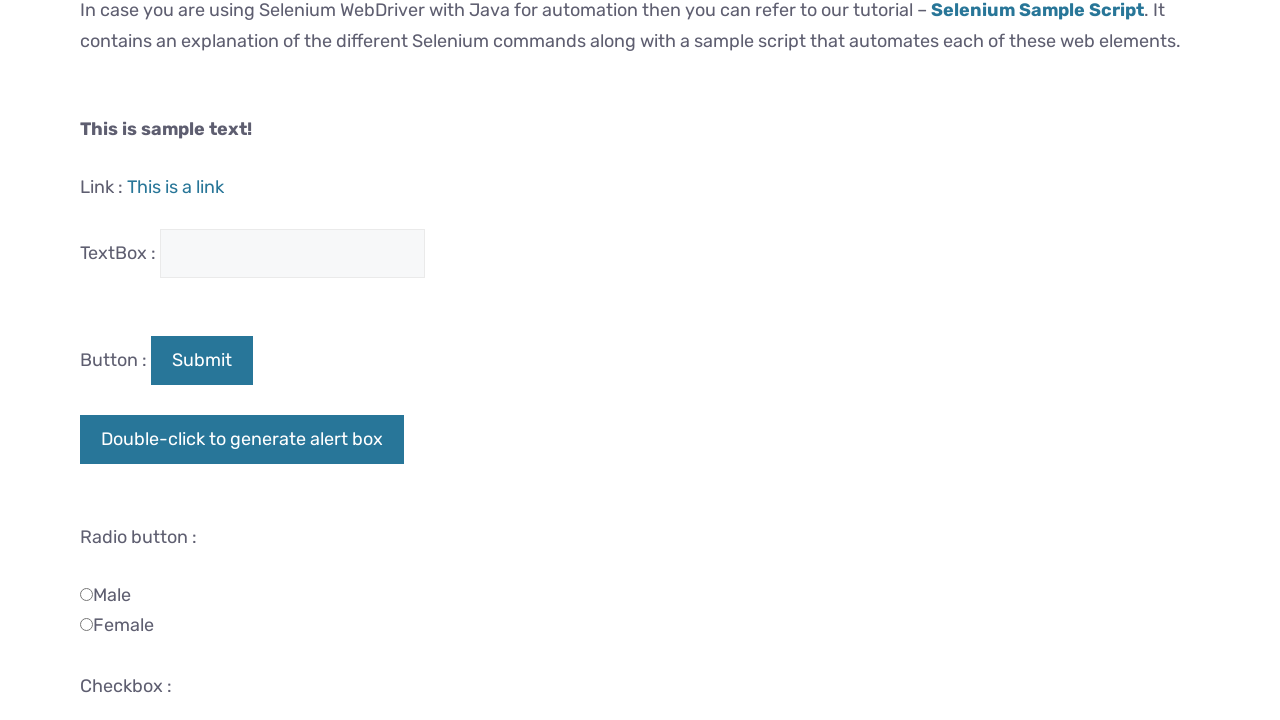